Tests un-marking todo items as complete by unchecking the checkbox

Starting URL: https://demo.playwright.dev/todomvc

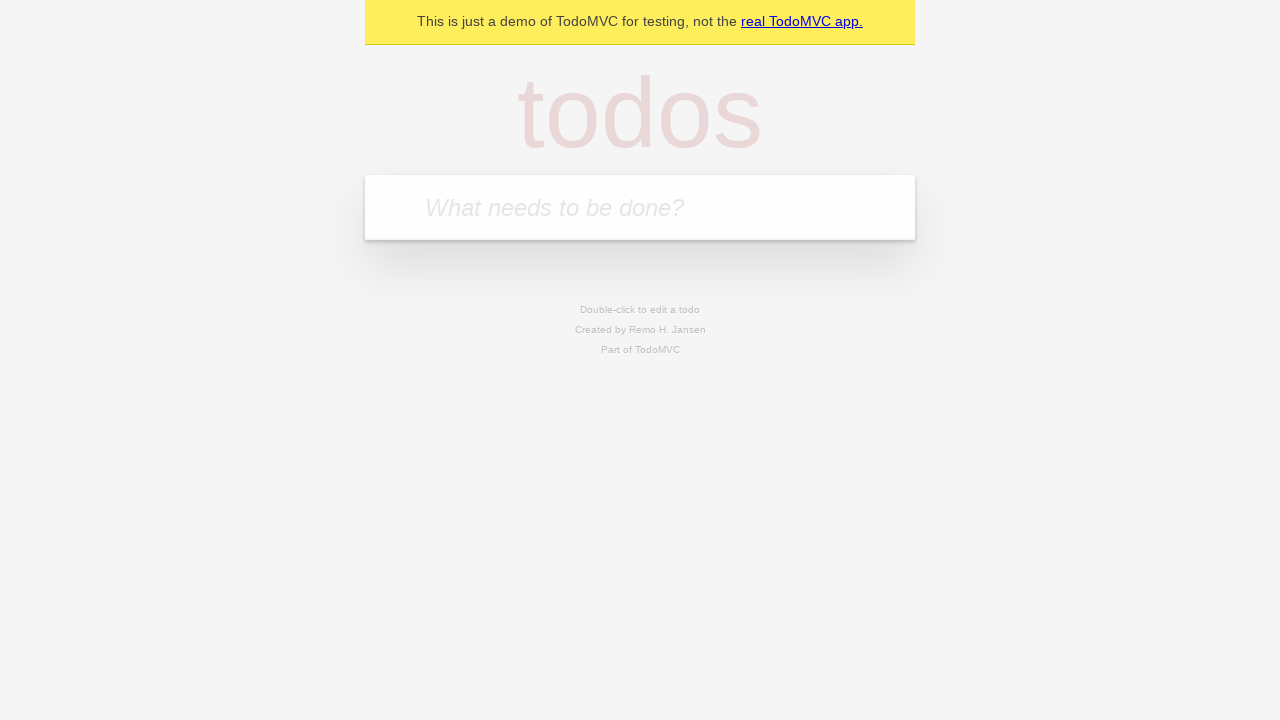

Filled todo input with 'buy some cheese' on internal:attr=[placeholder="What needs to be done?"i]
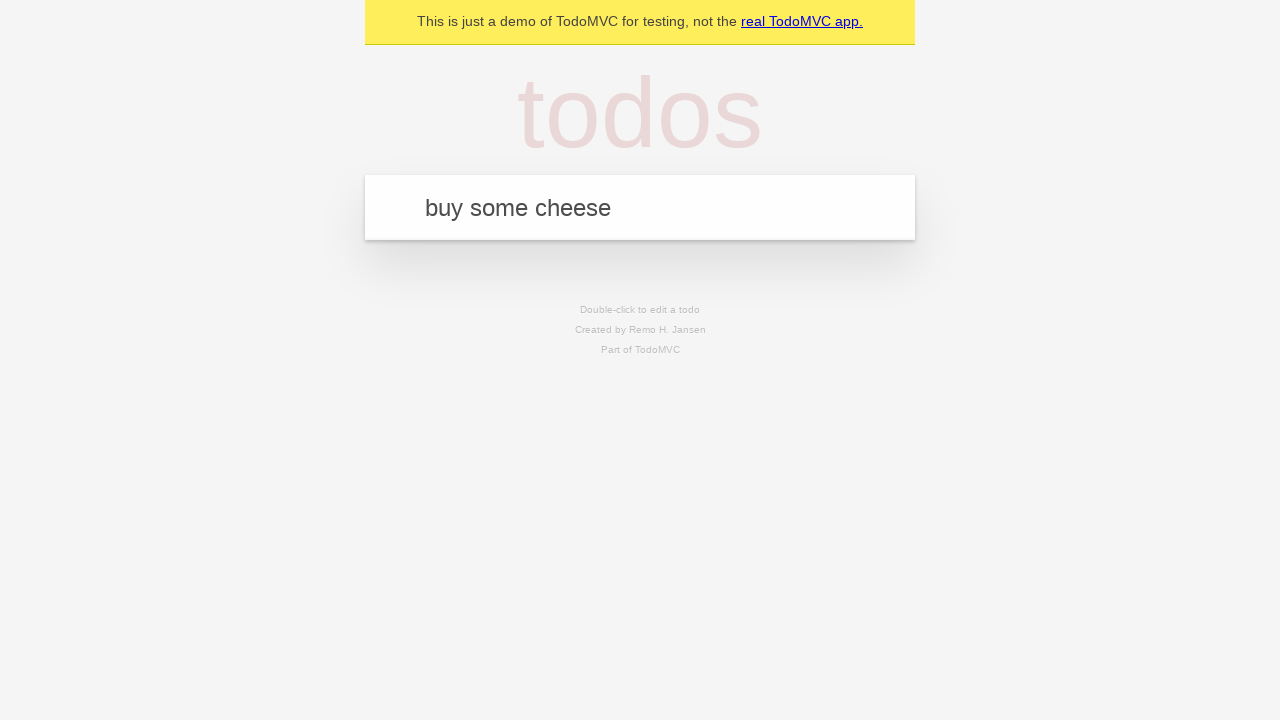

Pressed Enter to create todo item 'buy some cheese' on internal:attr=[placeholder="What needs to be done?"i]
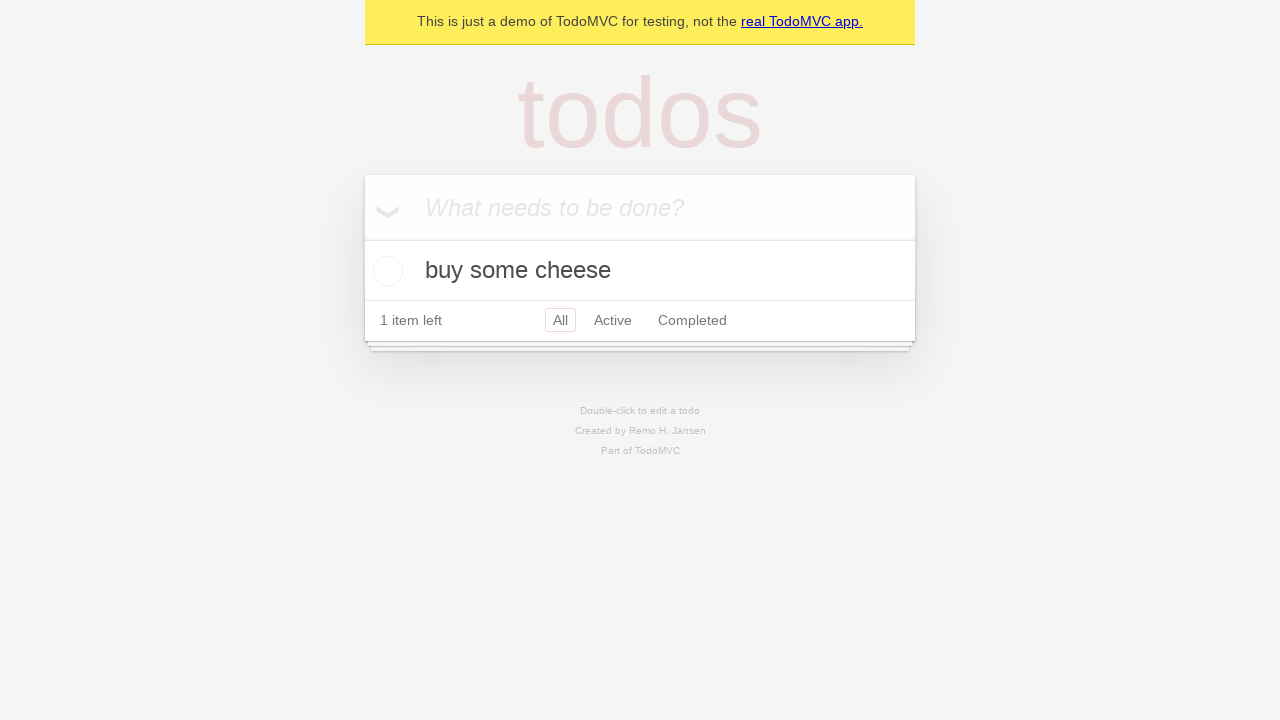

Filled todo input with 'feed the cat' on internal:attr=[placeholder="What needs to be done?"i]
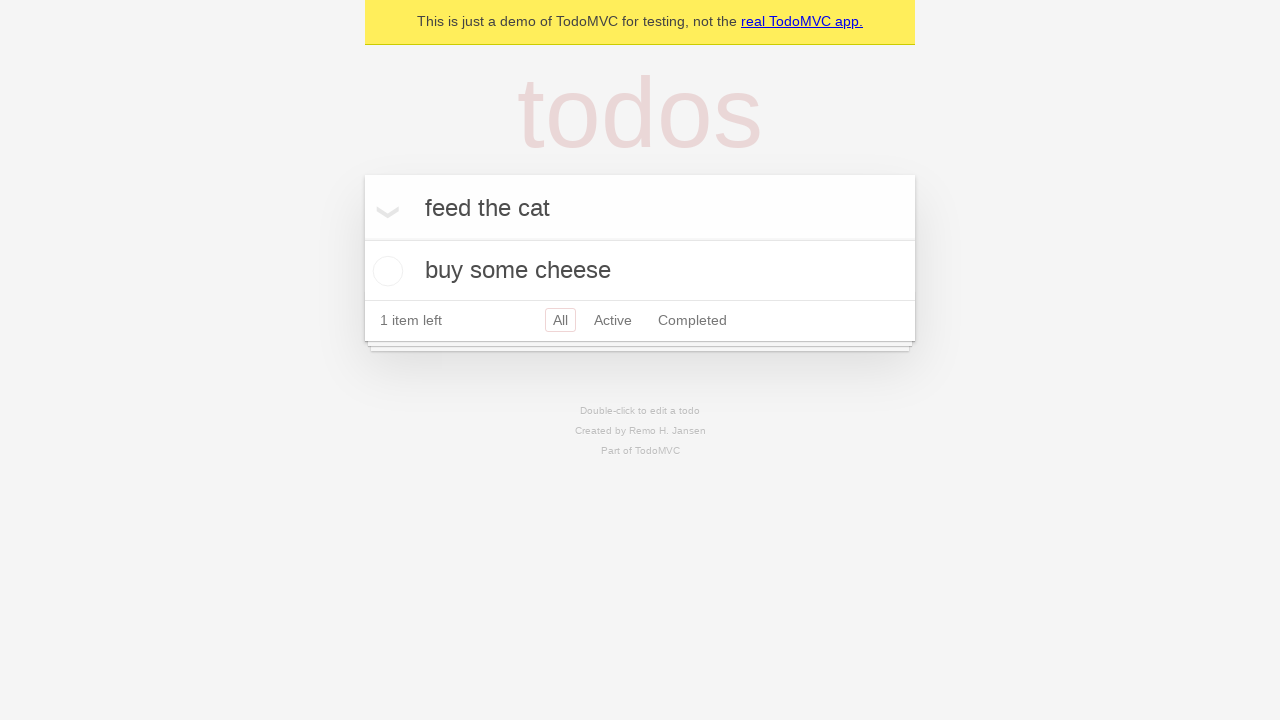

Pressed Enter to create todo item 'feed the cat' on internal:attr=[placeholder="What needs to be done?"i]
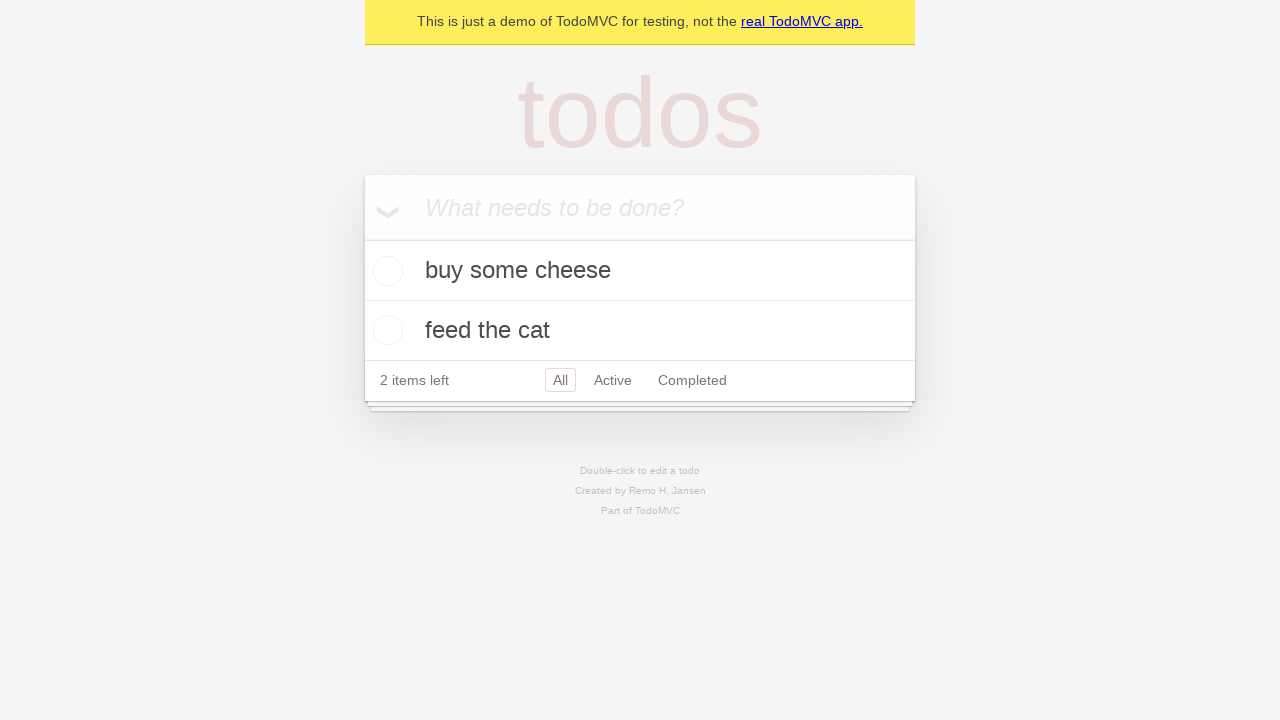

Located first todo item
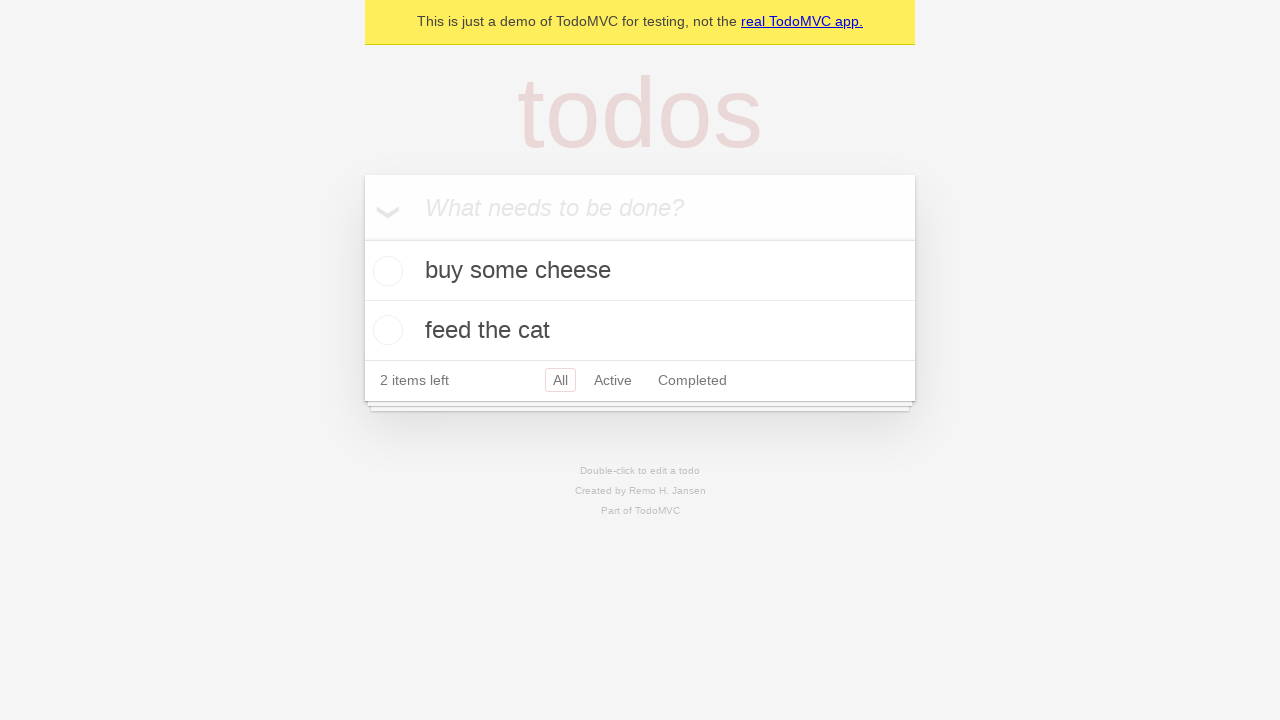

Located checkbox for first todo item
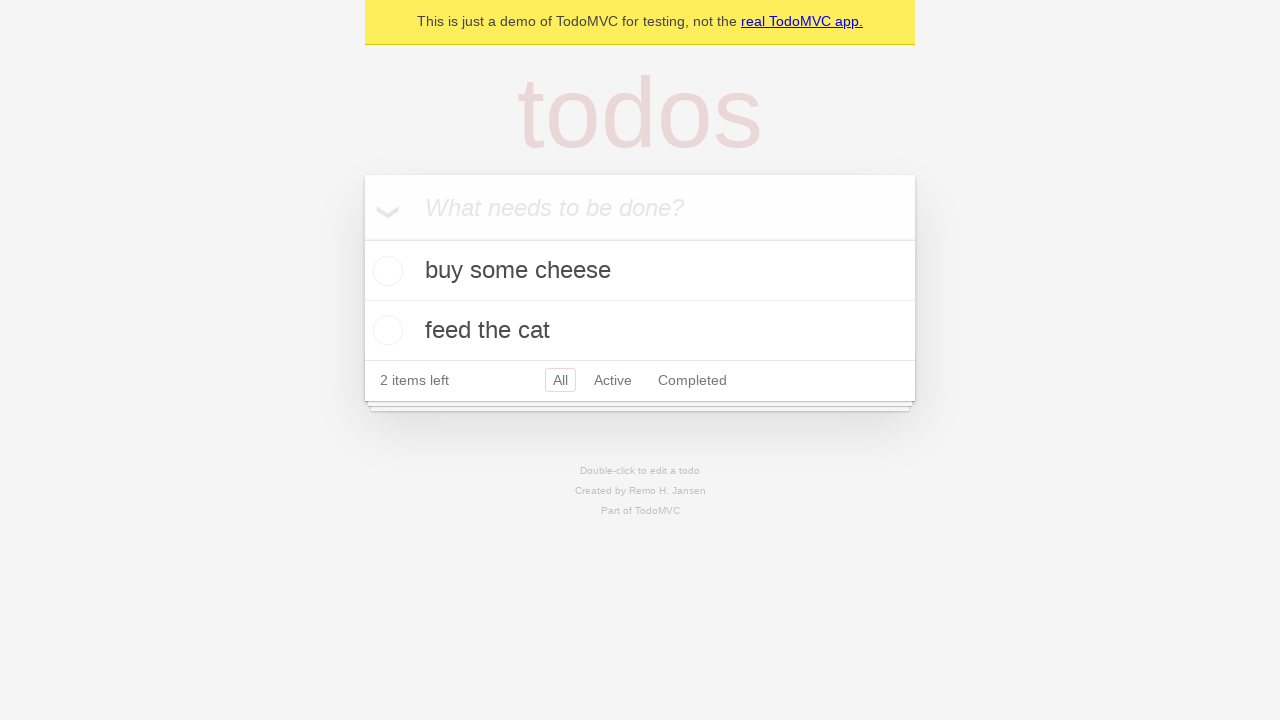

Checked the first todo item as complete at (385, 271) on internal:testid=[data-testid="todo-item"s] >> nth=0 >> internal:role=checkbox
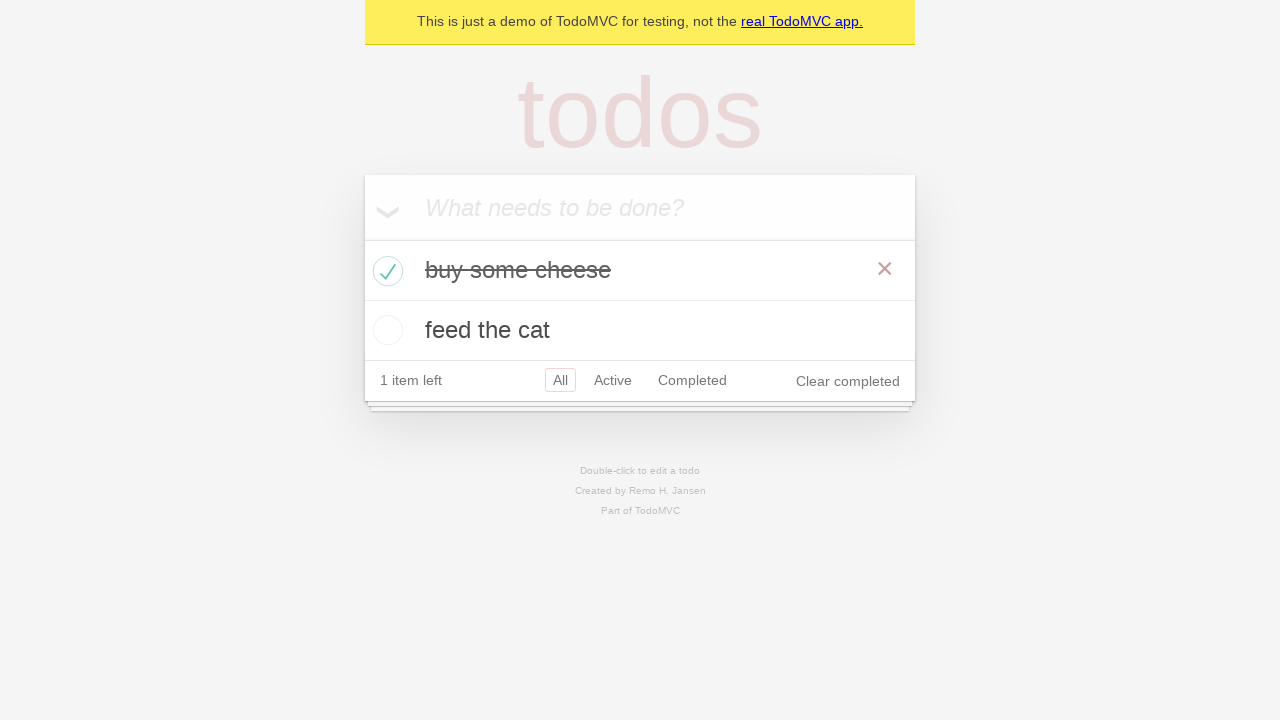

Unchecked the first todo item to mark as incomplete at (385, 271) on internal:testid=[data-testid="todo-item"s] >> nth=0 >> internal:role=checkbox
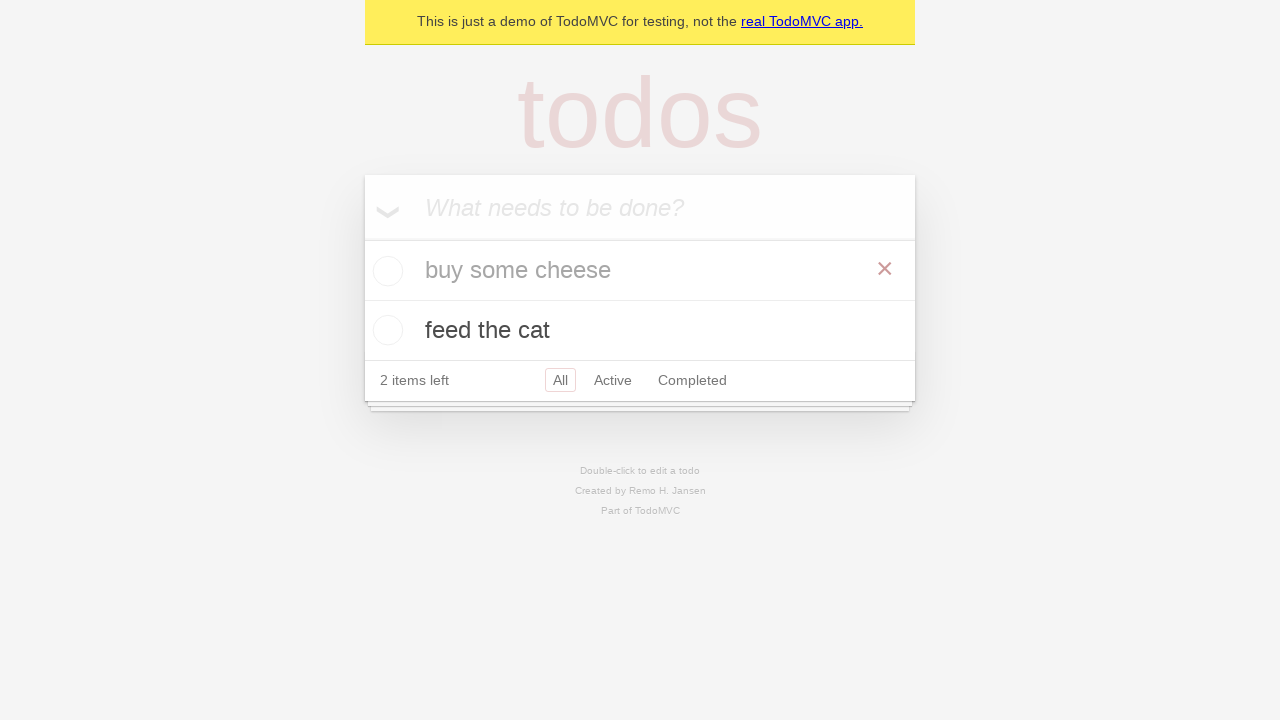

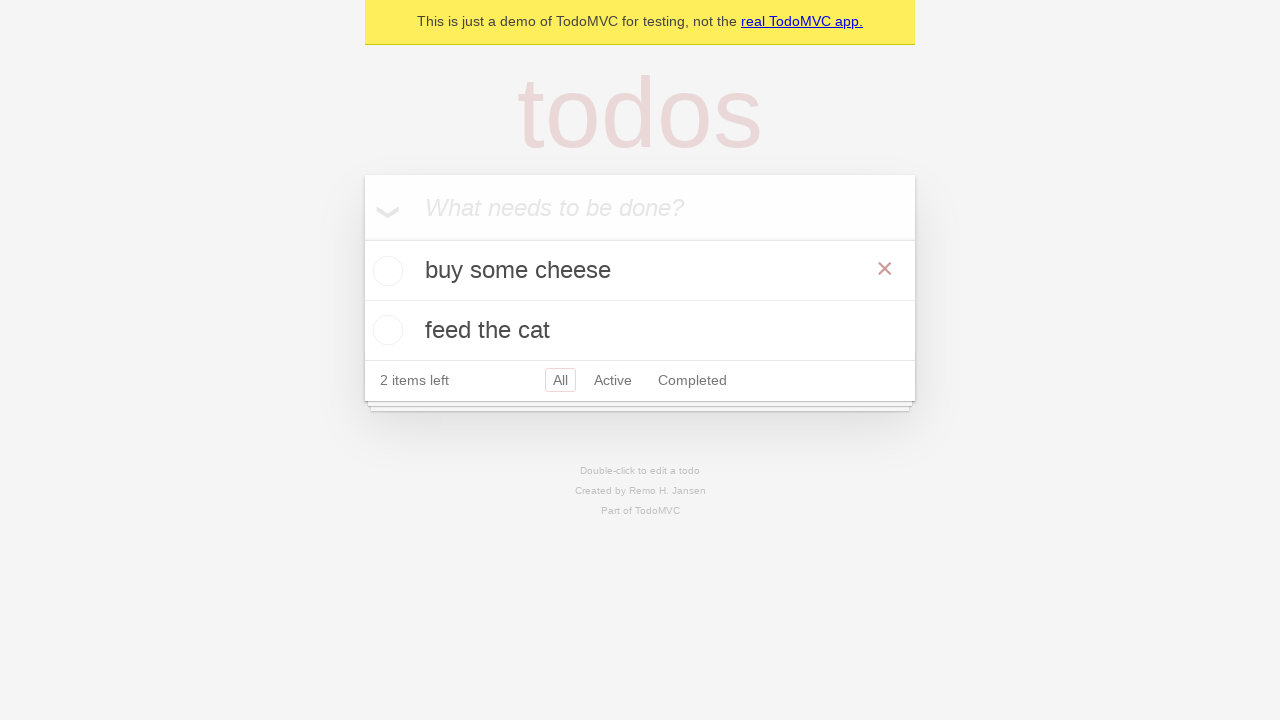